Tests the Delta Airlines calendar date picker by selecting a departure date in December (19th) and a return date in February (28th), navigating through months using the Next button.

Starting URL: https://www.delta.com

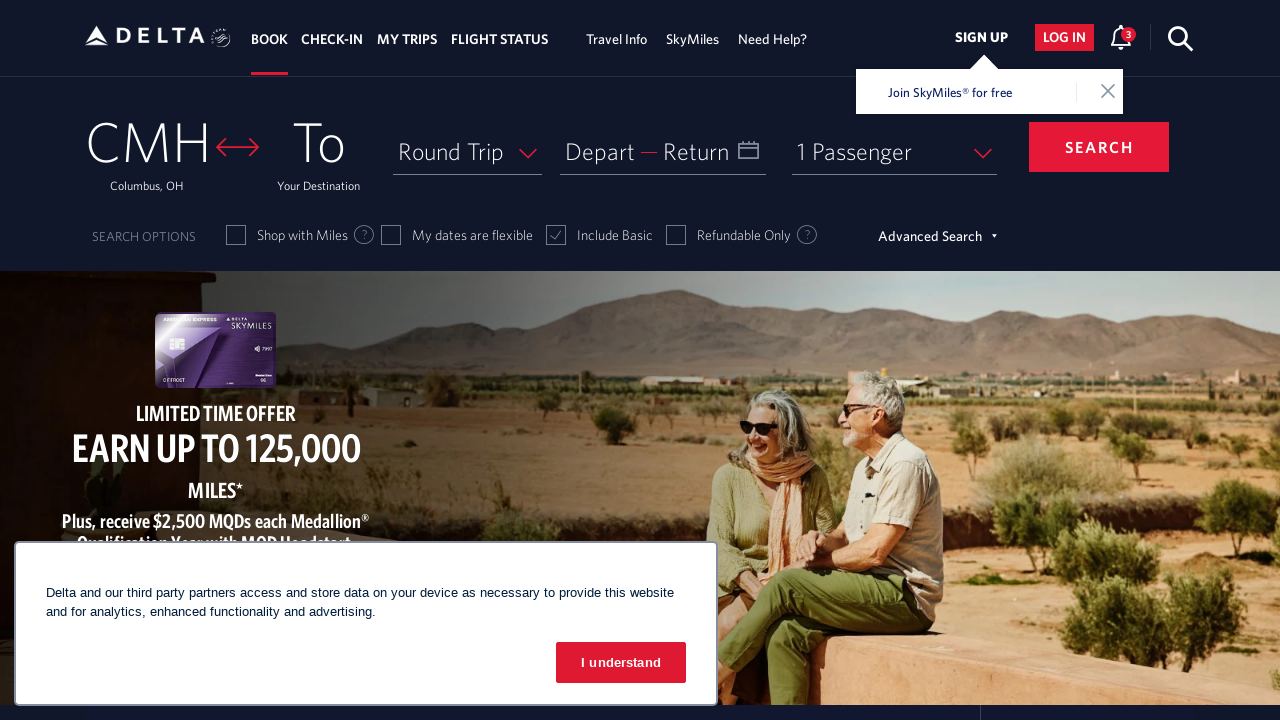

Clicked on departure date input to open calendar at (663, 151) on #input_departureDate_1
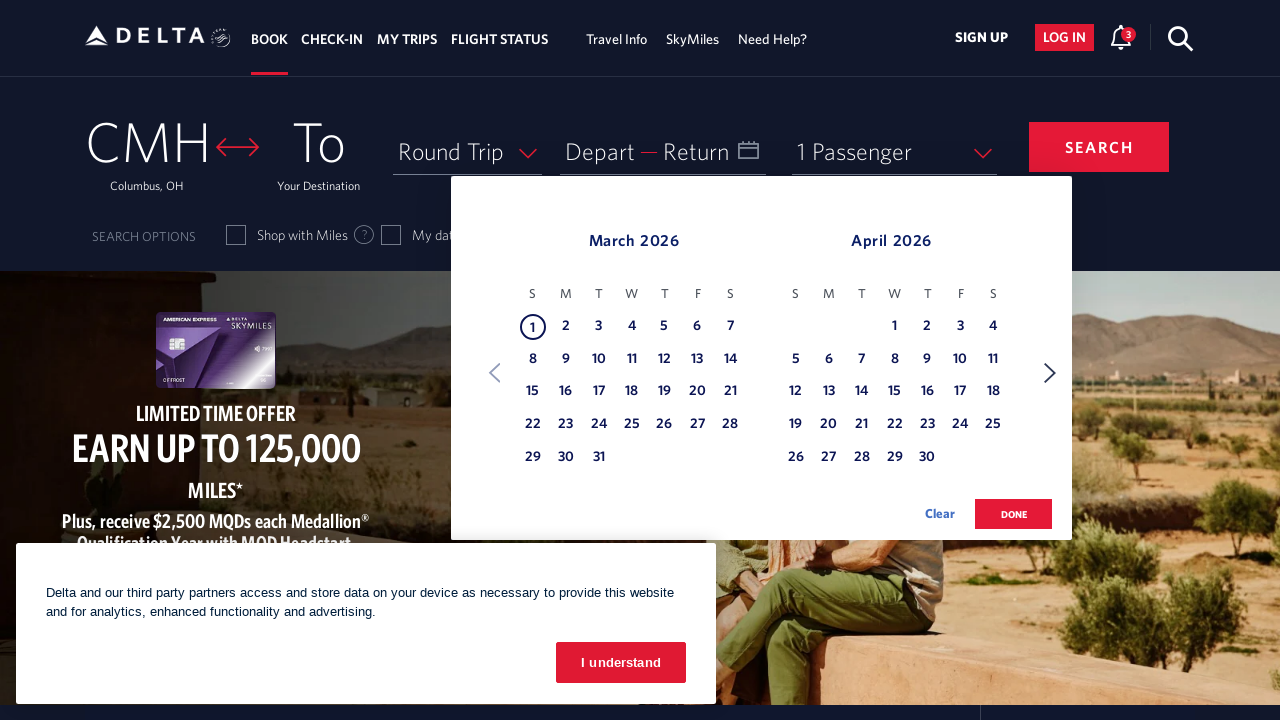

Calendar opened and month display loaded
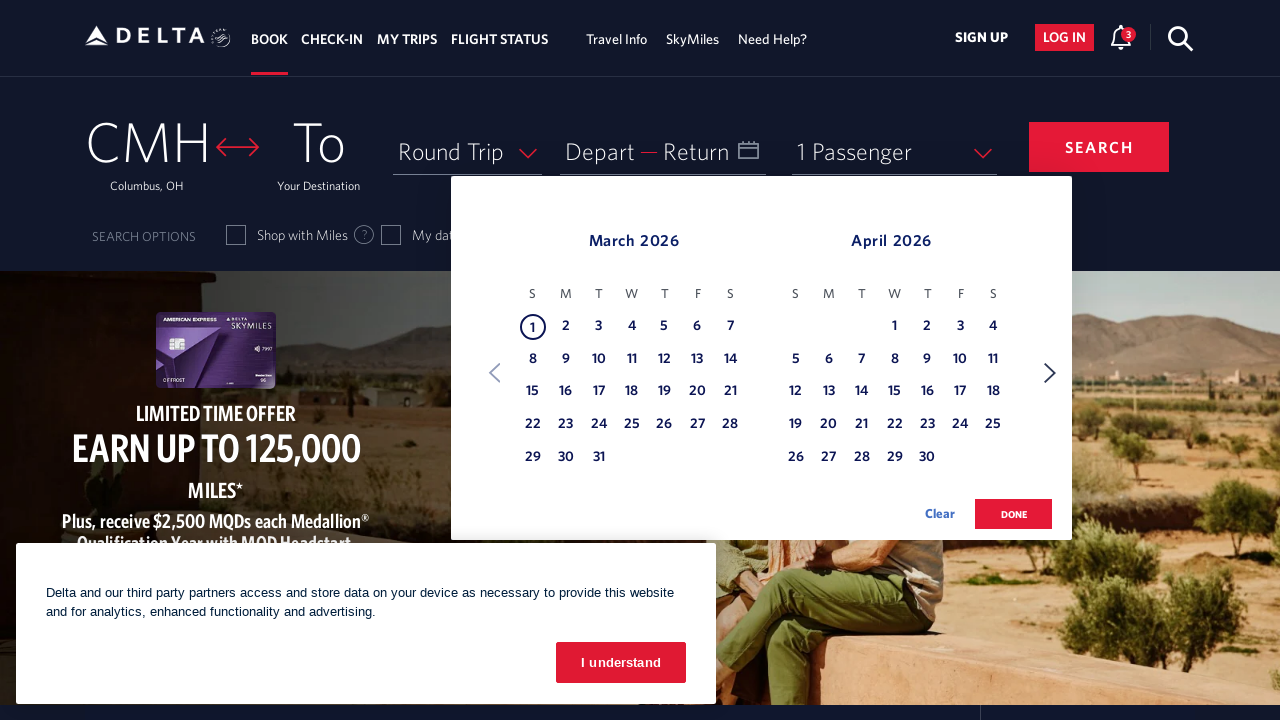

Clicked Next button to navigate to next month for departure date at (1050, 373) on xpath=//span[text()='Next']
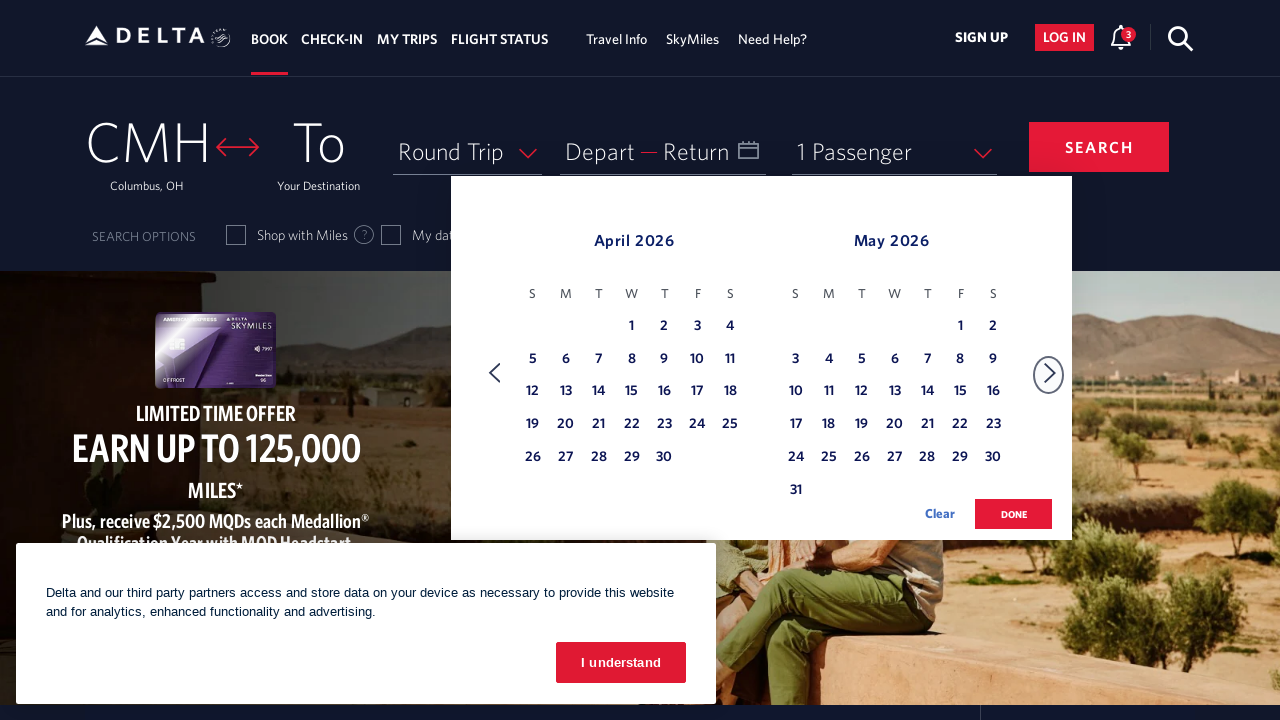

Clicked Next button to navigate to next month for departure date at (1050, 373) on xpath=//span[text()='Next']
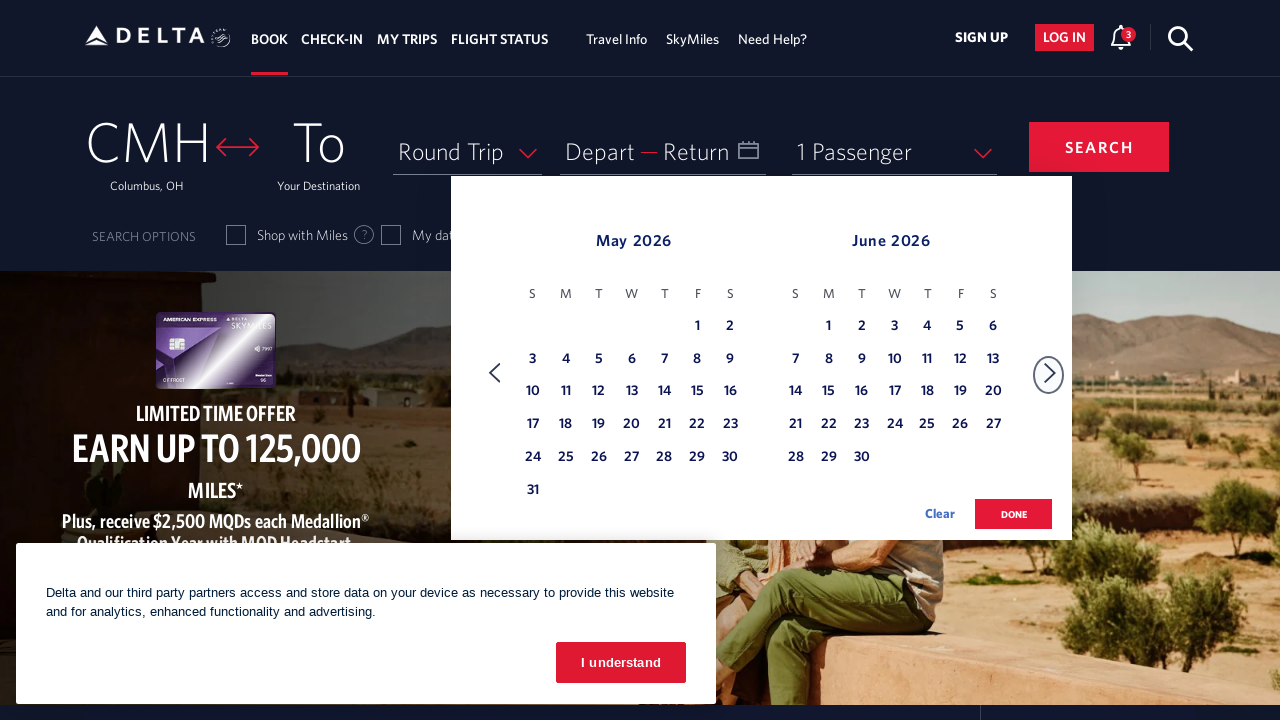

Clicked Next button to navigate to next month for departure date at (1050, 373) on xpath=//span[text()='Next']
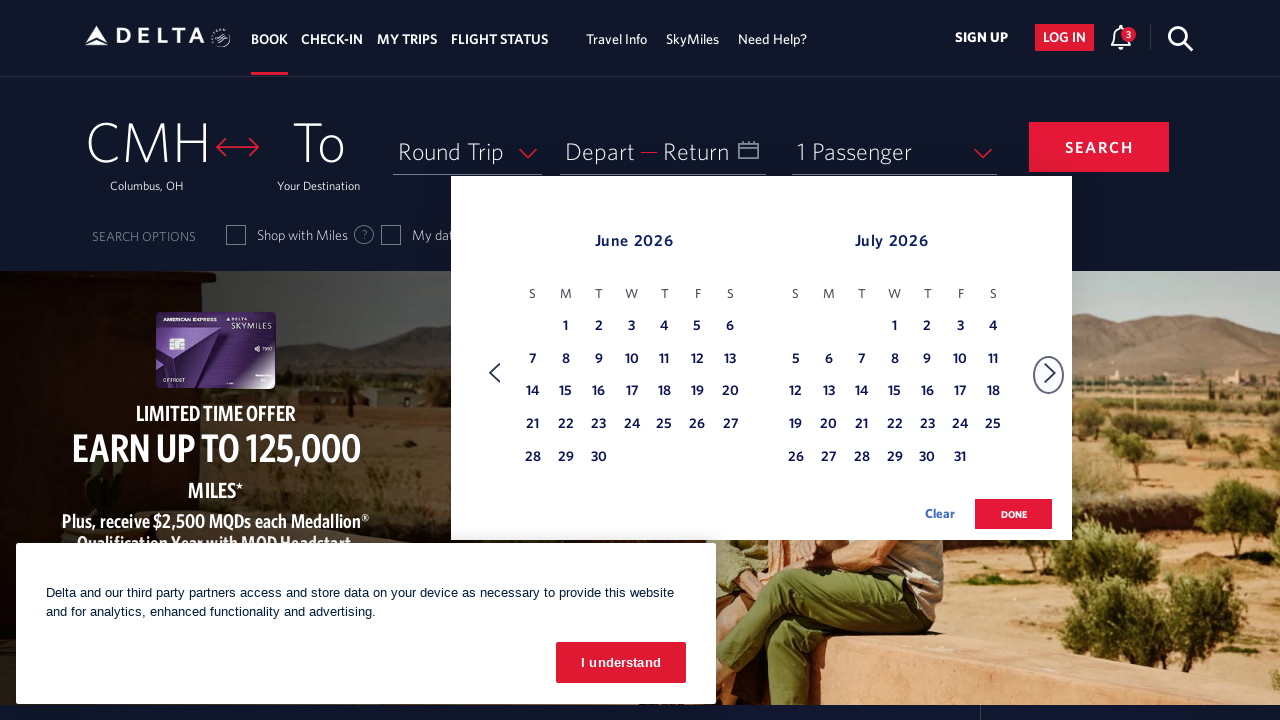

Clicked Next button to navigate to next month for departure date at (1050, 373) on xpath=//span[text()='Next']
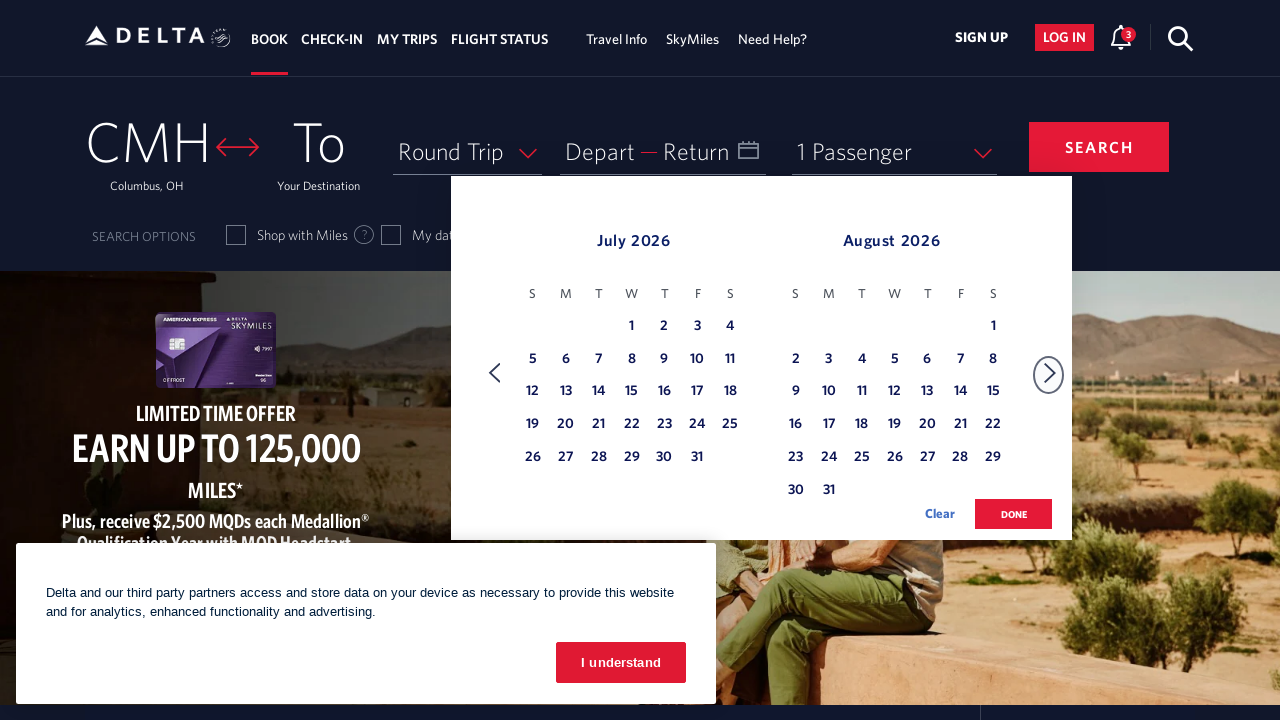

Clicked Next button to navigate to next month for departure date at (1050, 373) on xpath=//span[text()='Next']
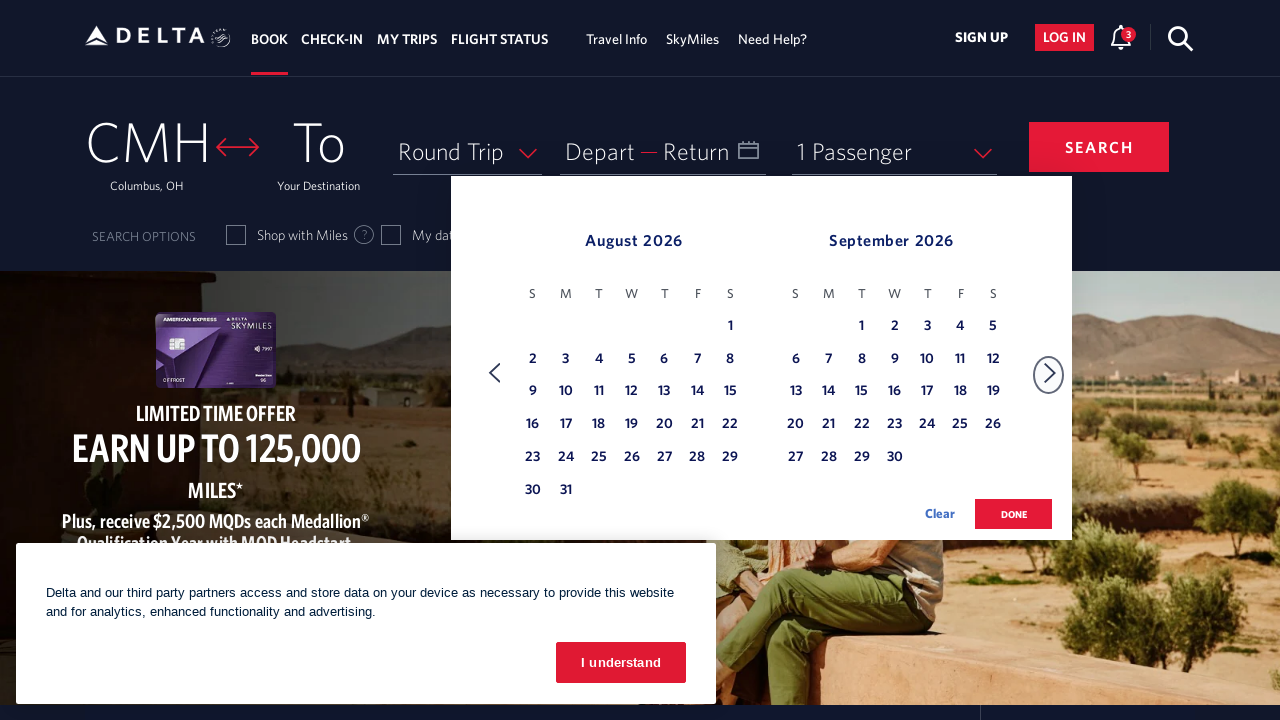

Clicked Next button to navigate to next month for departure date at (1050, 373) on xpath=//span[text()='Next']
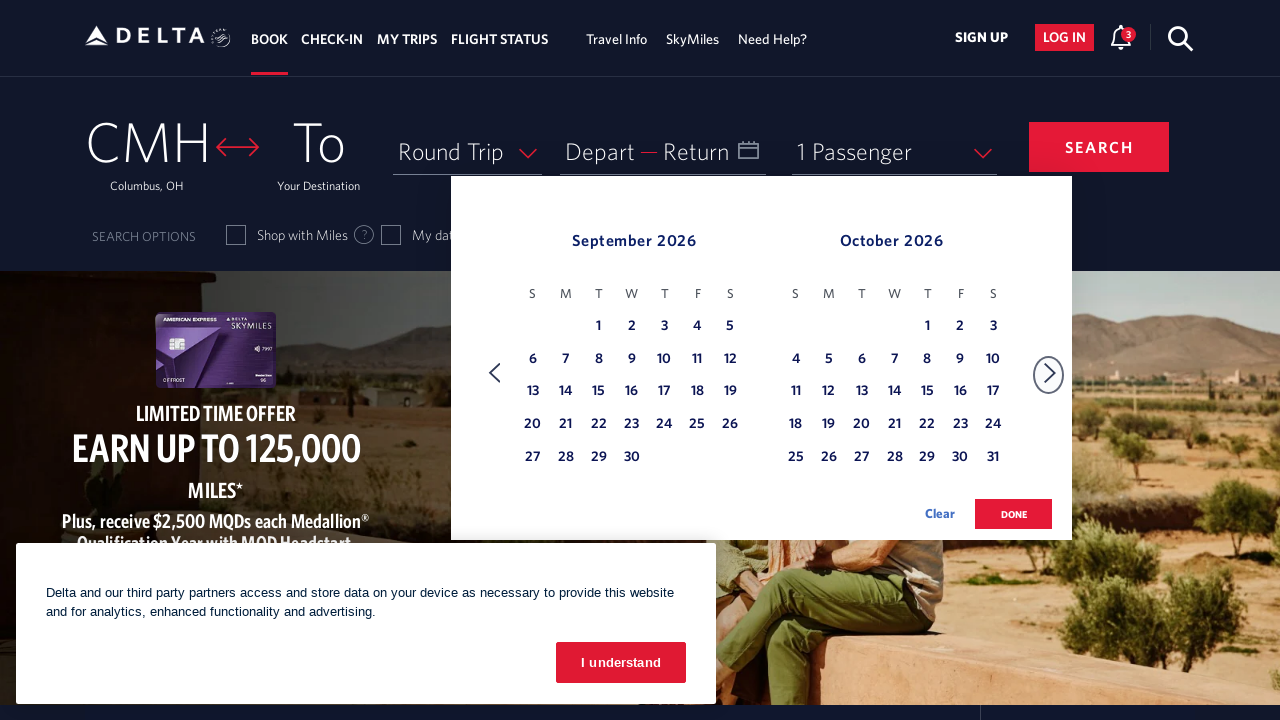

Clicked Next button to navigate to next month for departure date at (1050, 373) on xpath=//span[text()='Next']
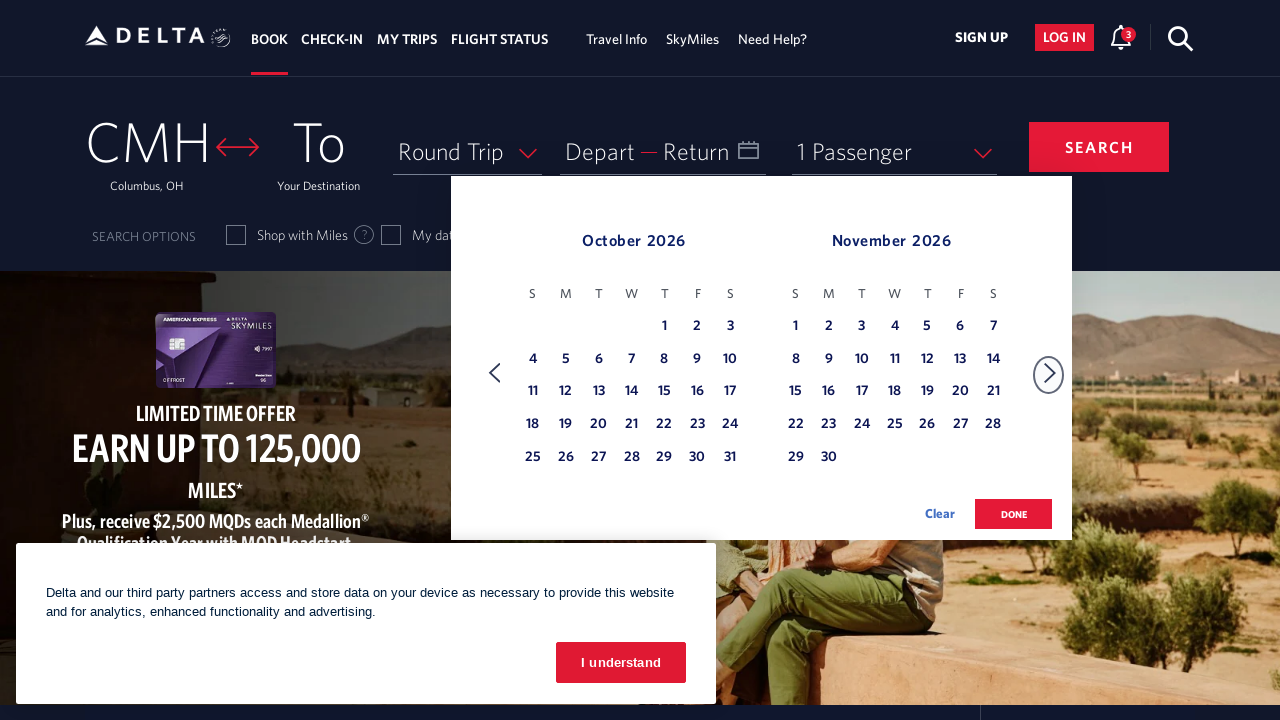

Clicked Next button to navigate to next month for departure date at (1050, 373) on xpath=//span[text()='Next']
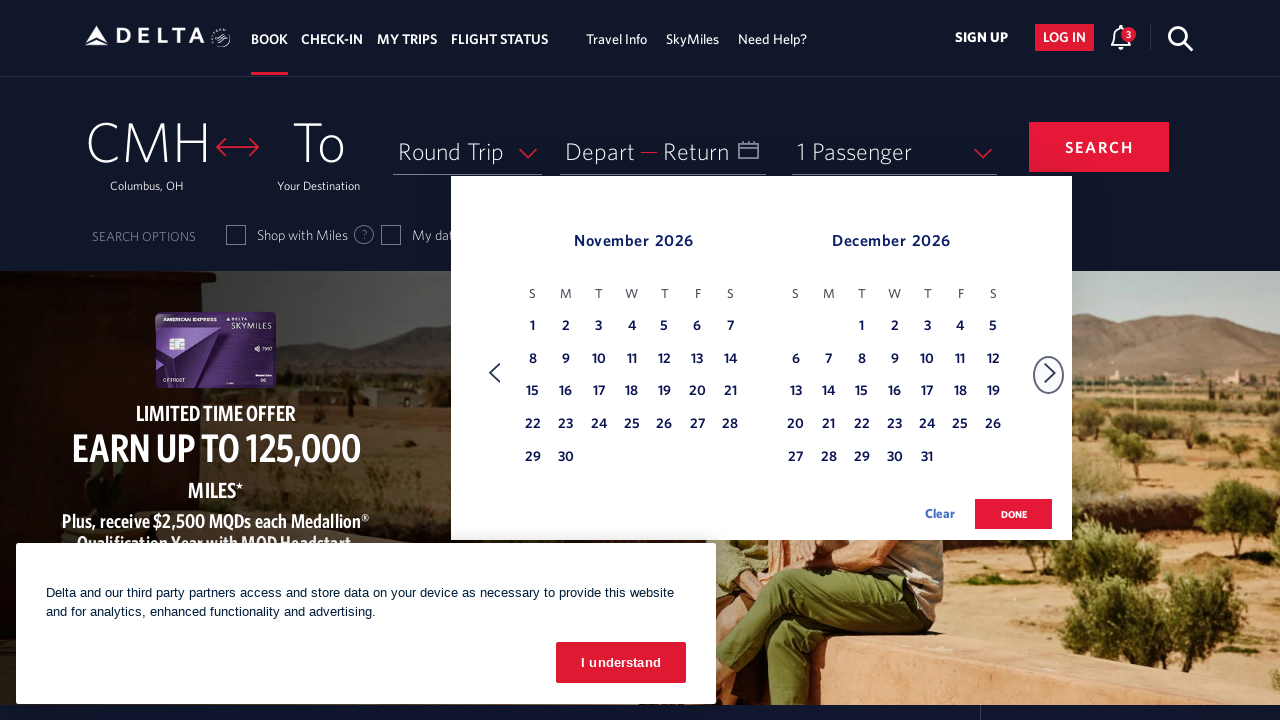

Clicked Next button to navigate to next month for departure date at (1050, 373) on xpath=//span[text()='Next']
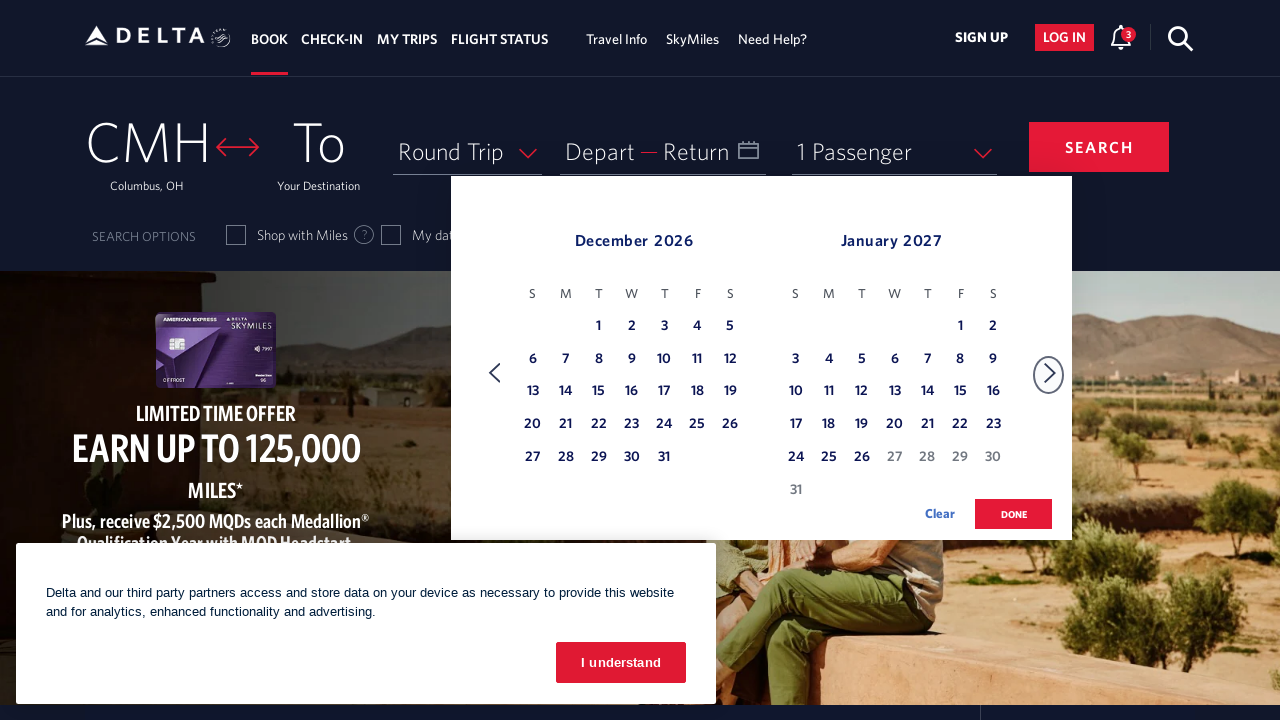

Navigated to December for departure date selection
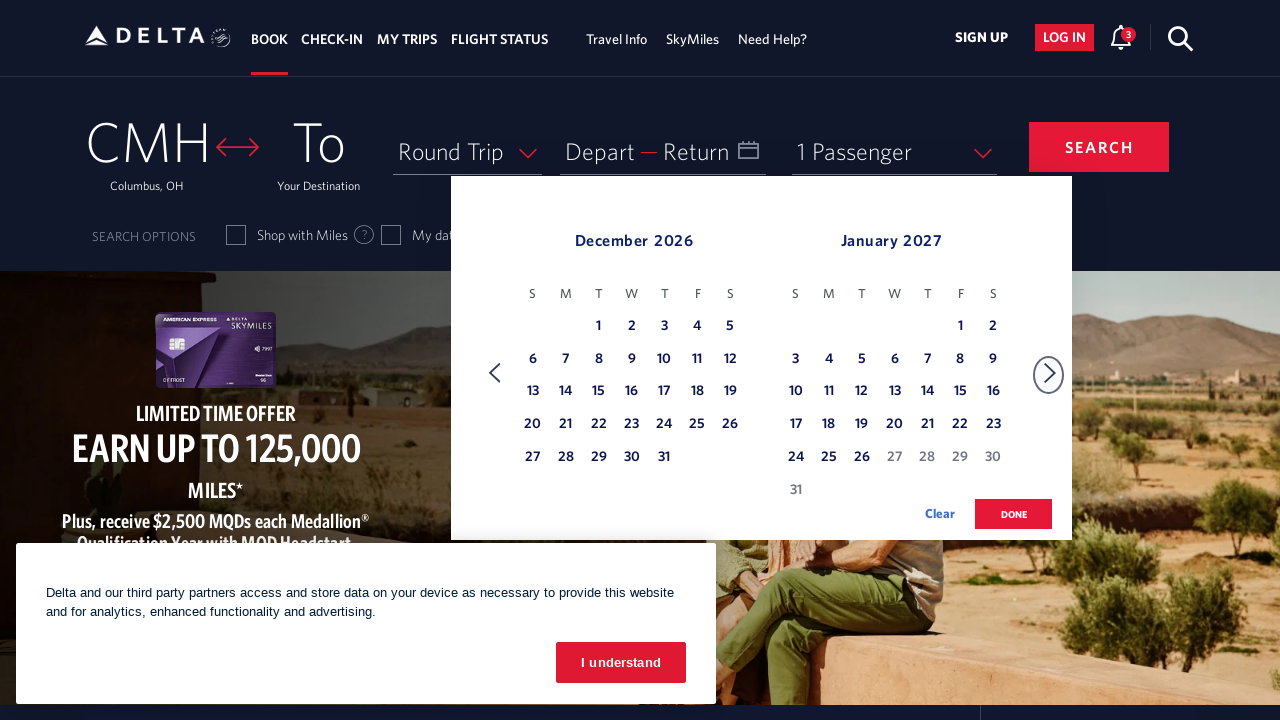

Selected December 19th as departure date at (730, 392) on xpath=//tbody[@class='dl-datepicker-tbody-0']/tr/td >> nth=27
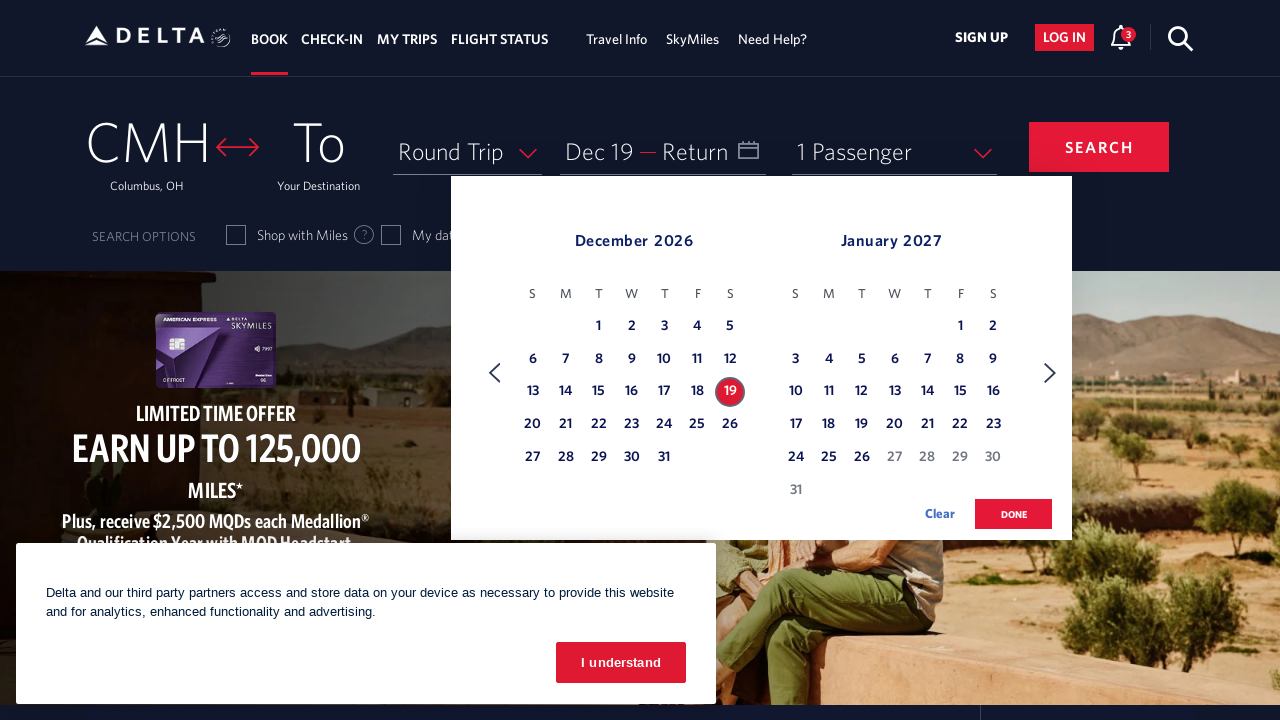

Clicked Next button to navigate to next month for return date at (1050, 373) on xpath=//span[text()='Next']
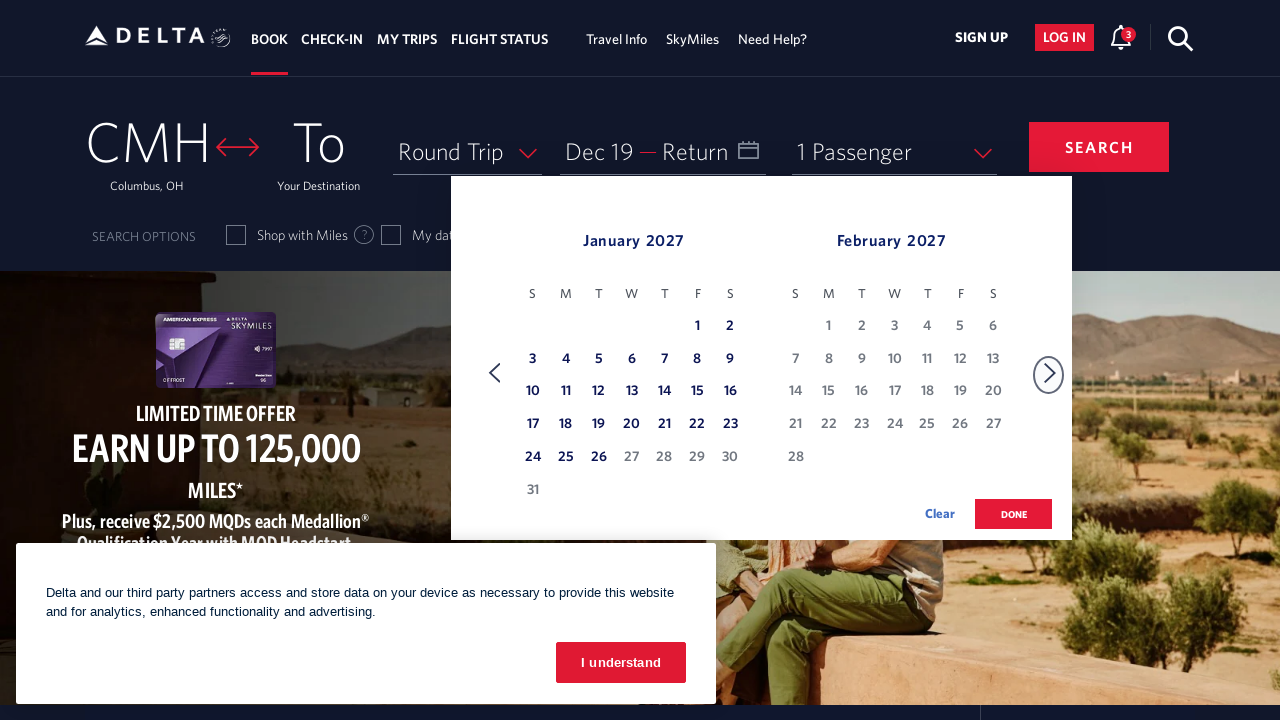

Navigated to February for return date selection
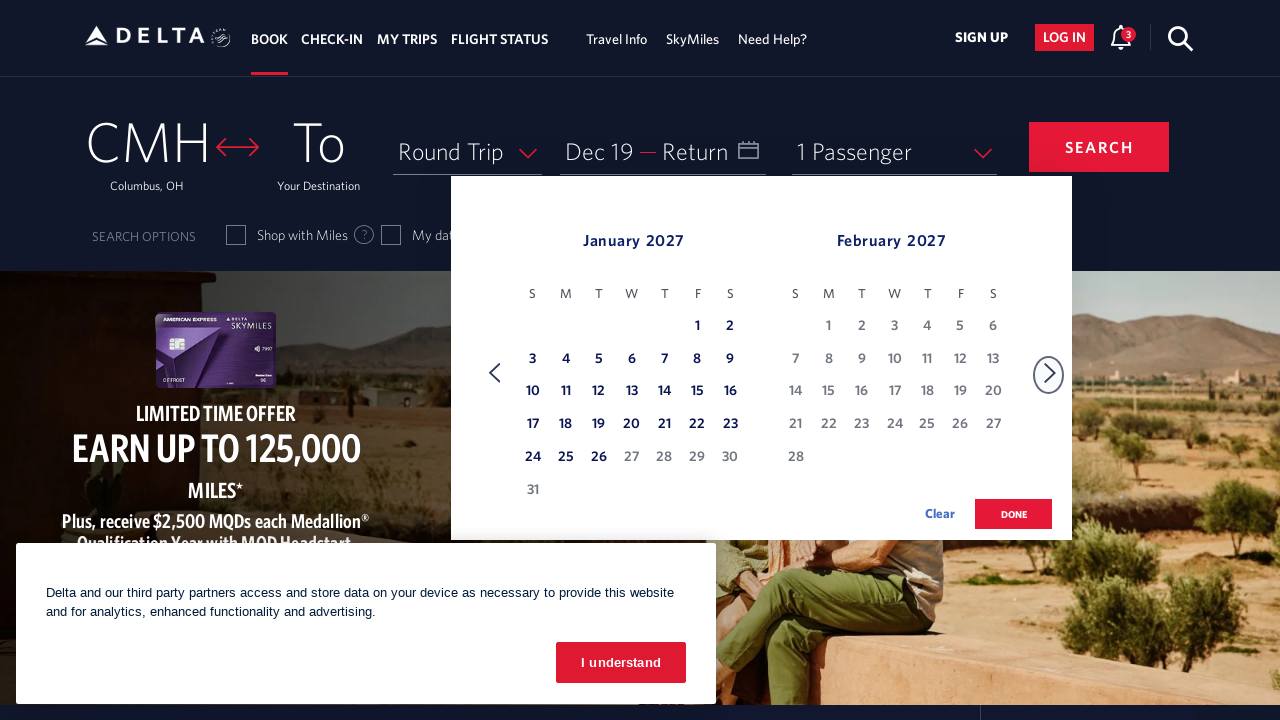

Selected February 28th as return date at (796, 458) on xpath=//tbody[@class='dl-datepicker-tbody-1']/tr/td >> nth=35
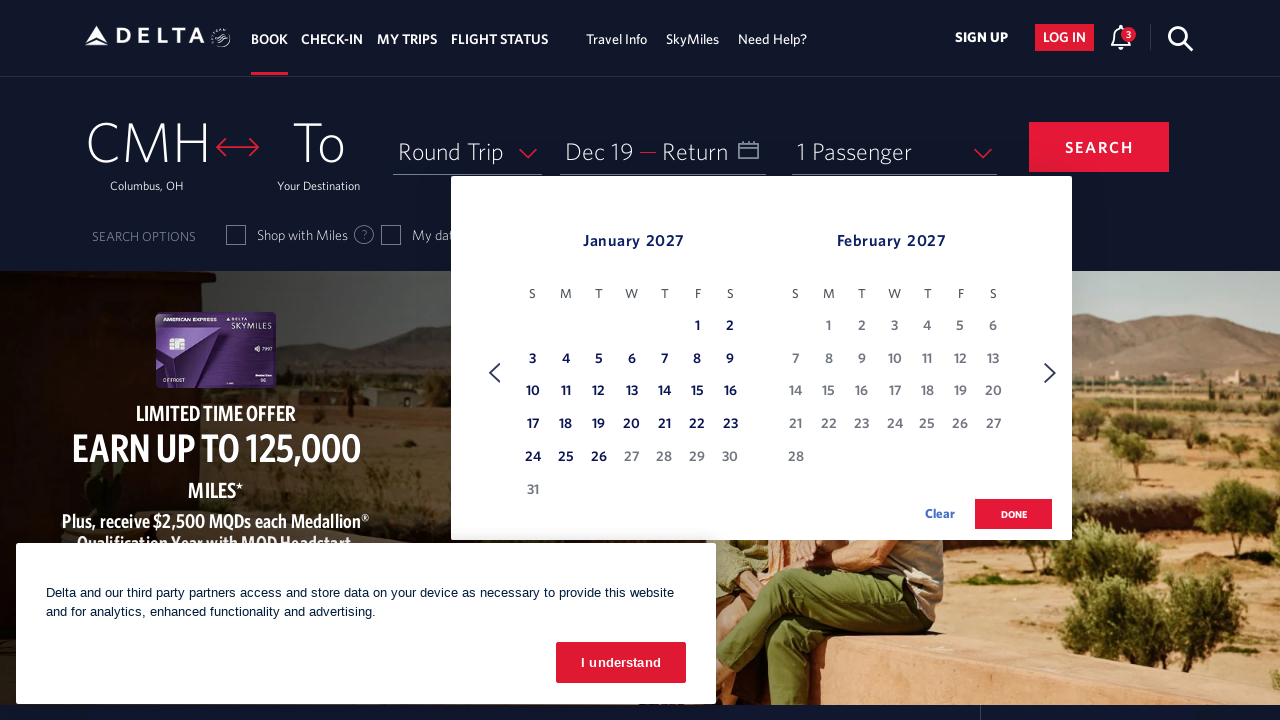

Clicked done button to confirm date selection at (1014, 514) on .donebutton
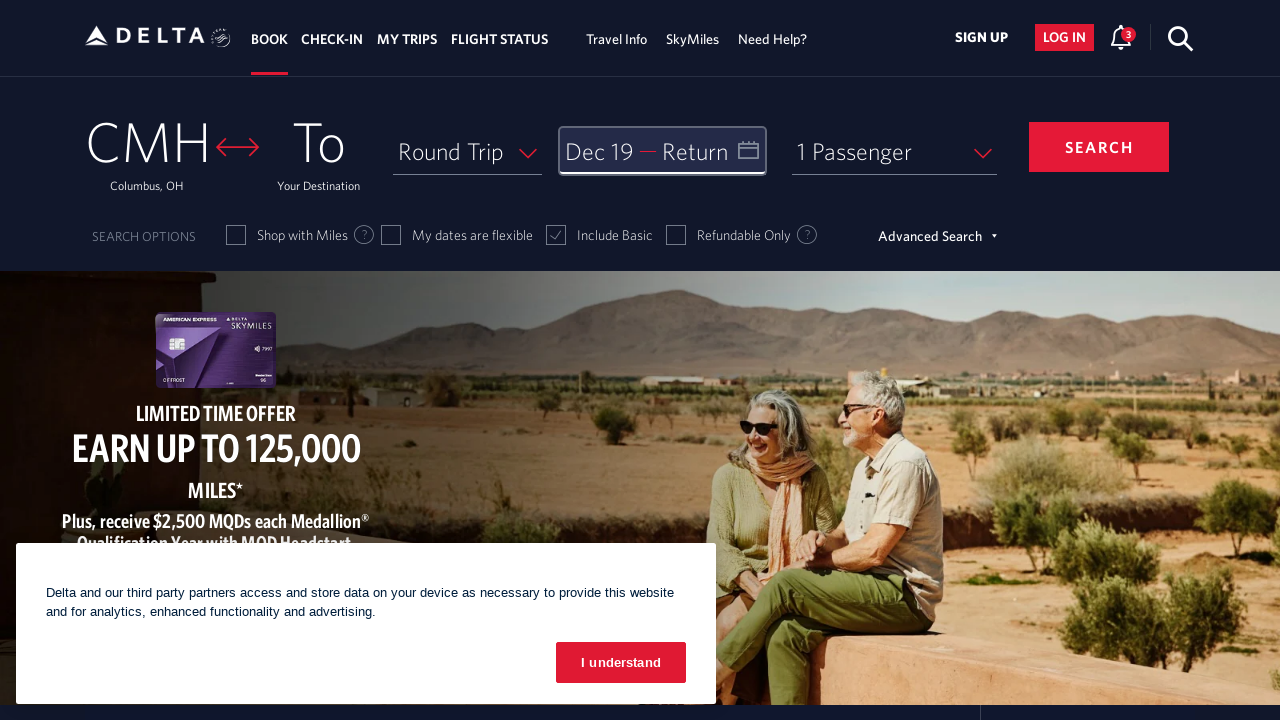

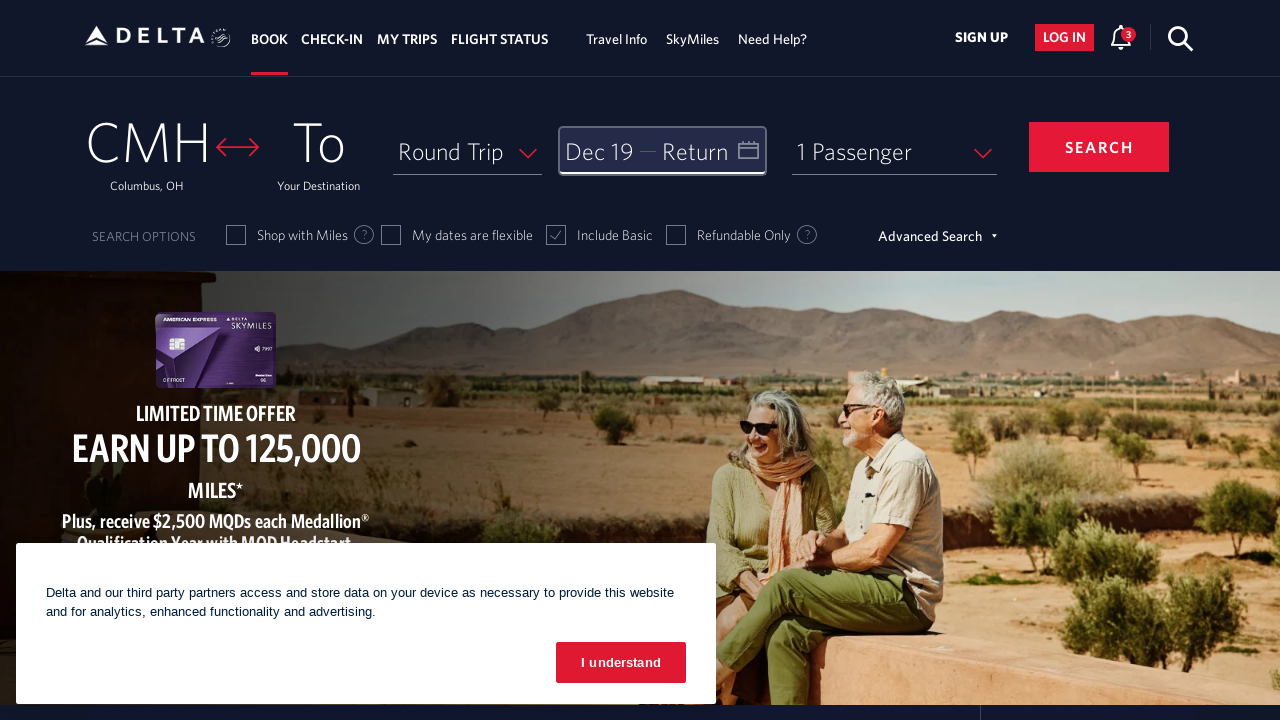